Tests checkbox functionality by verifying checkbox 2 is checked by default, clicking checkbox 1, and verifying checkbox 1 becomes checked

Starting URL: https://the-internet.herokuapp.com/checkboxes

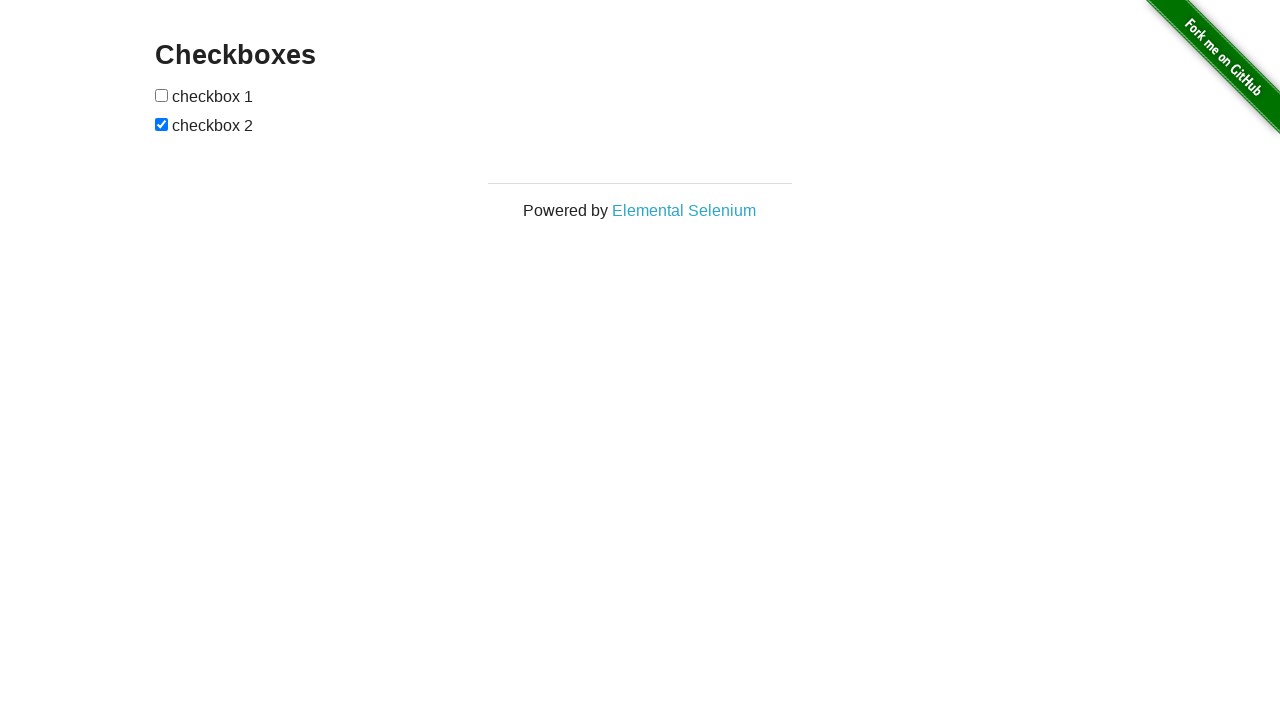

Located checkbox 2 element
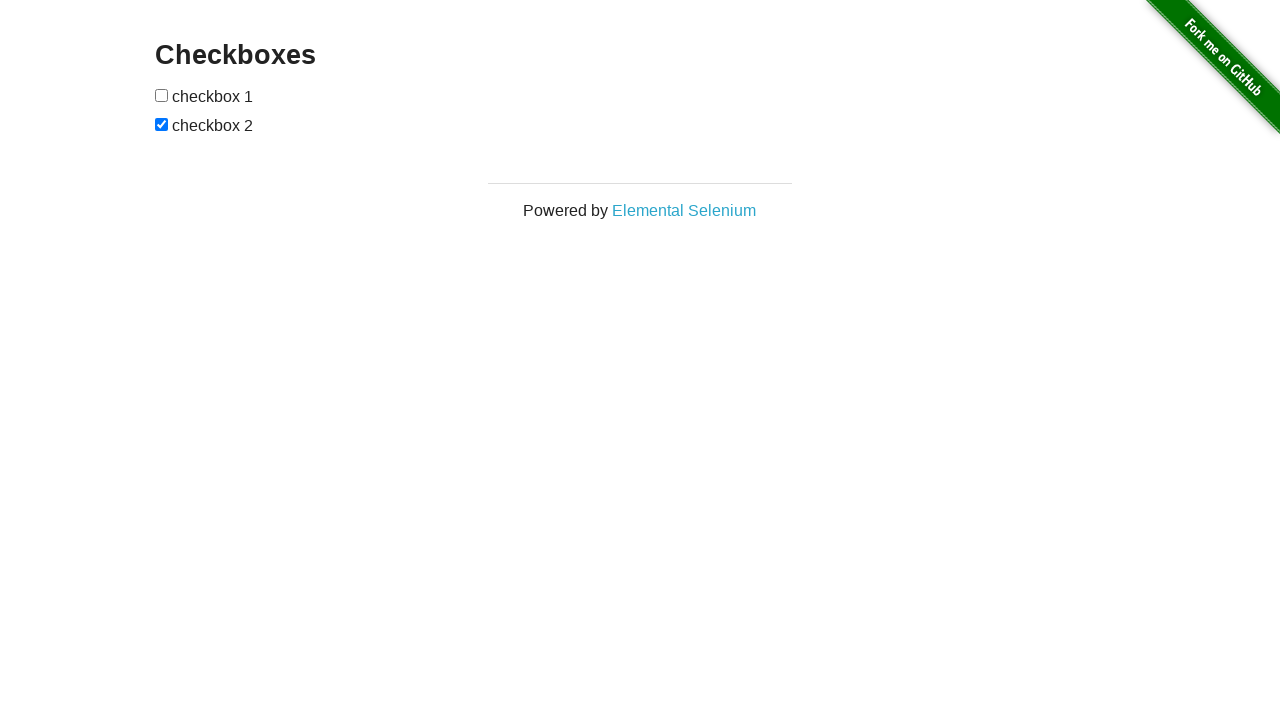

Verified checkbox 2 is checked by default
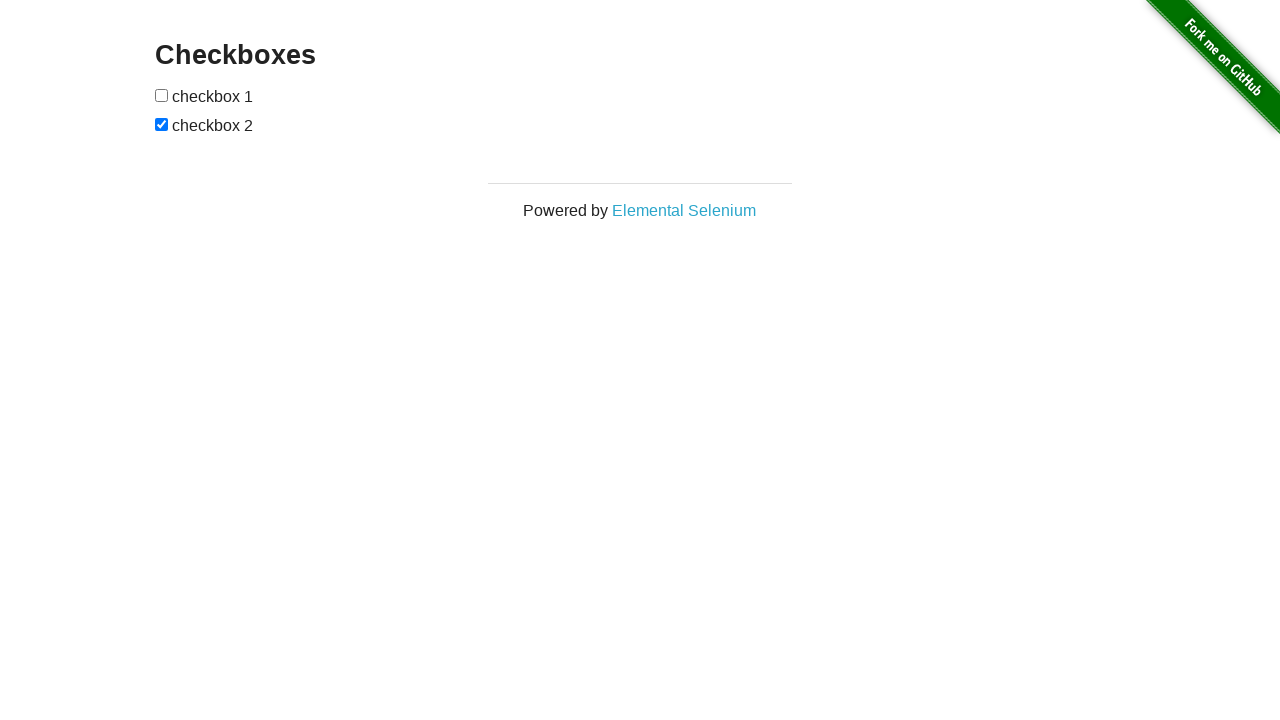

Clicked checkbox 1 at (162, 95) on input >> nth=0
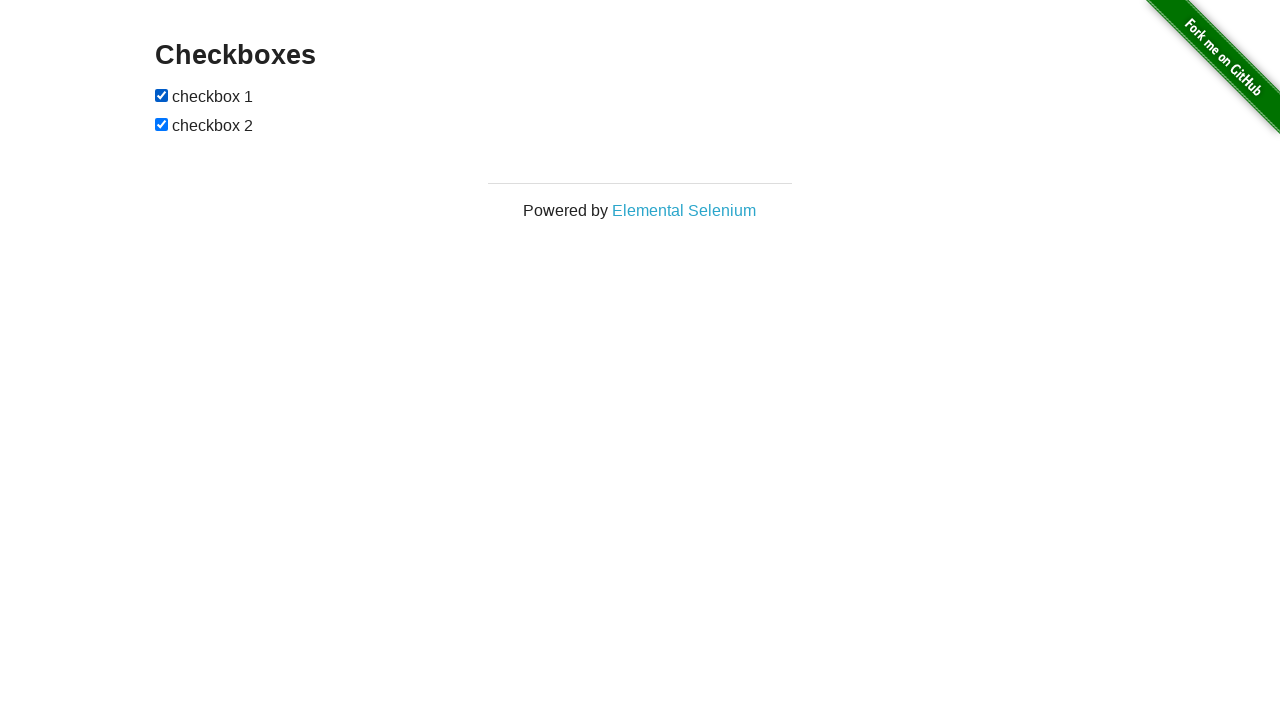

Located checkbox 1 element
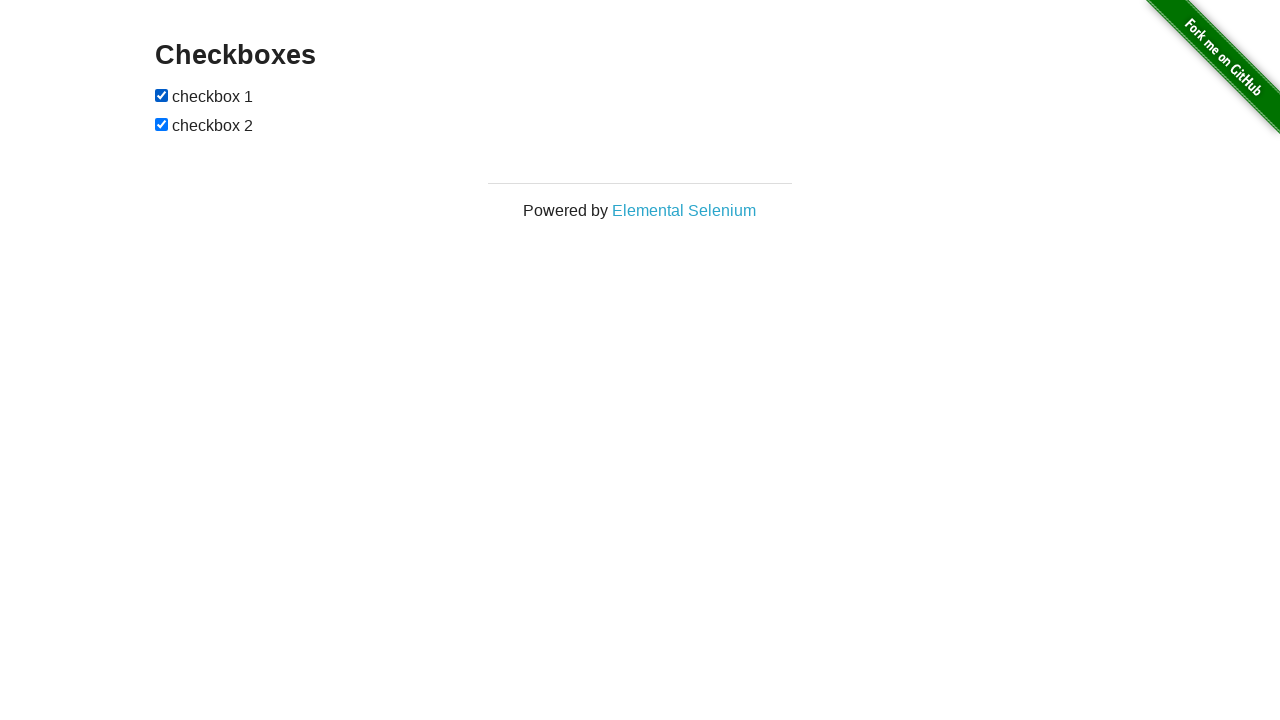

Verified checkbox 1 is now checked
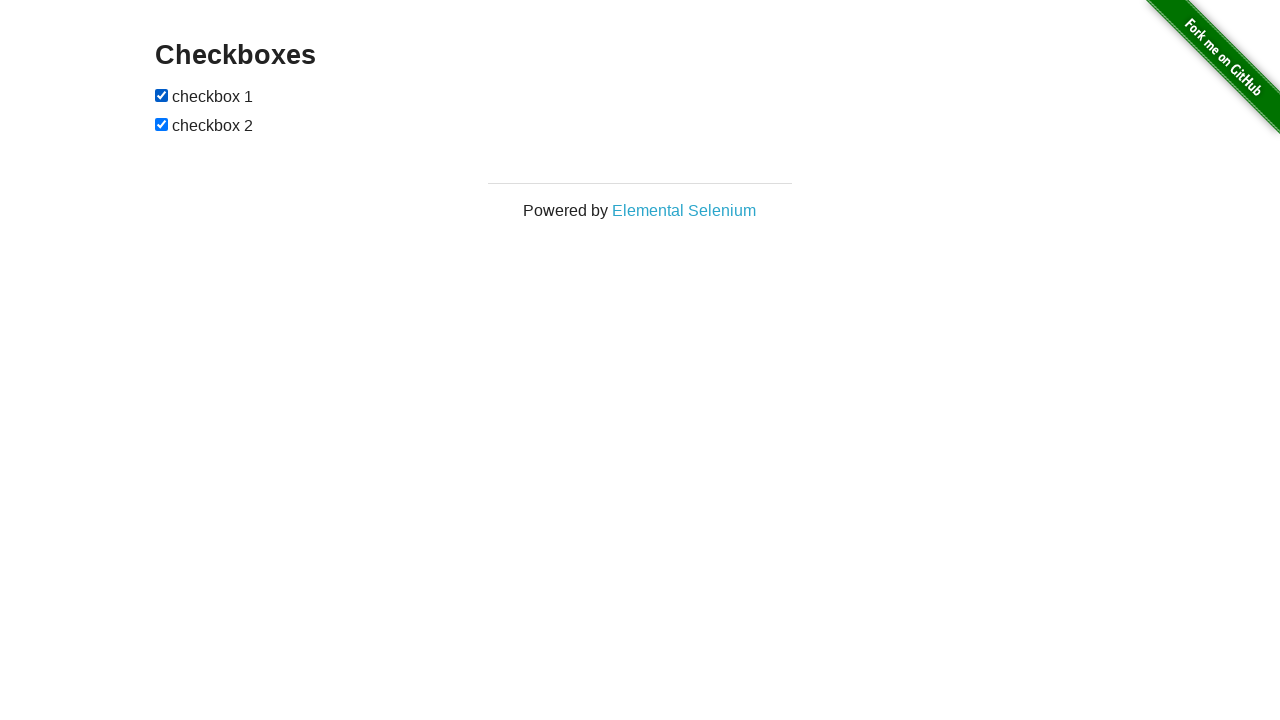

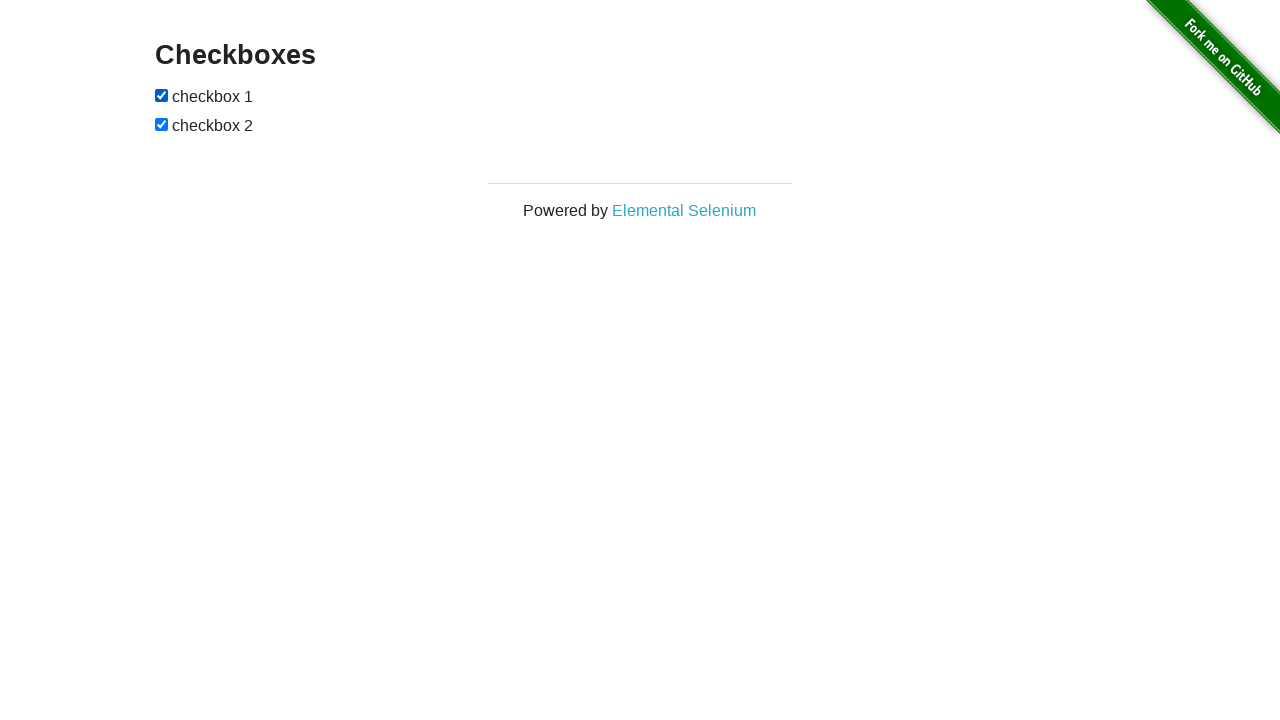